Tests the disappearing elements page by clicking the link, counting initial elements, and refreshing until the element count changes.

Starting URL: https://the-internet.herokuapp.com/

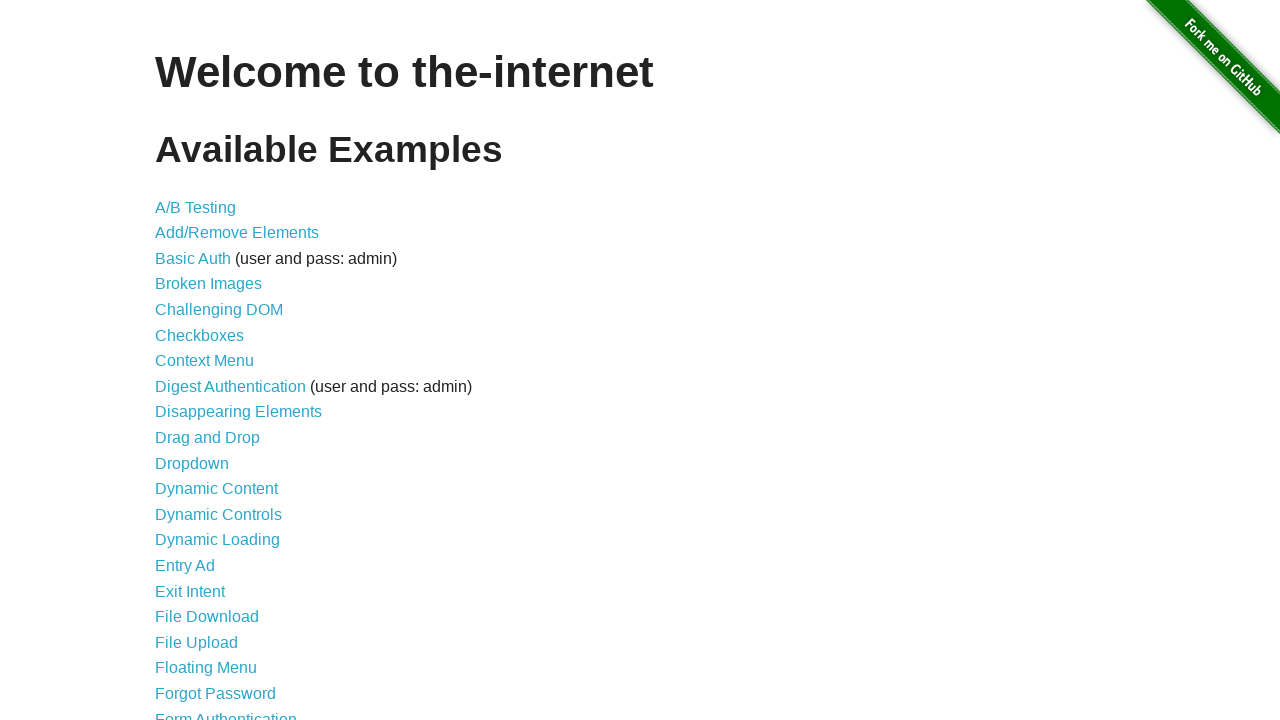

Clicked on Disappearing Elements link at (238, 412) on text=Disappearing Elements
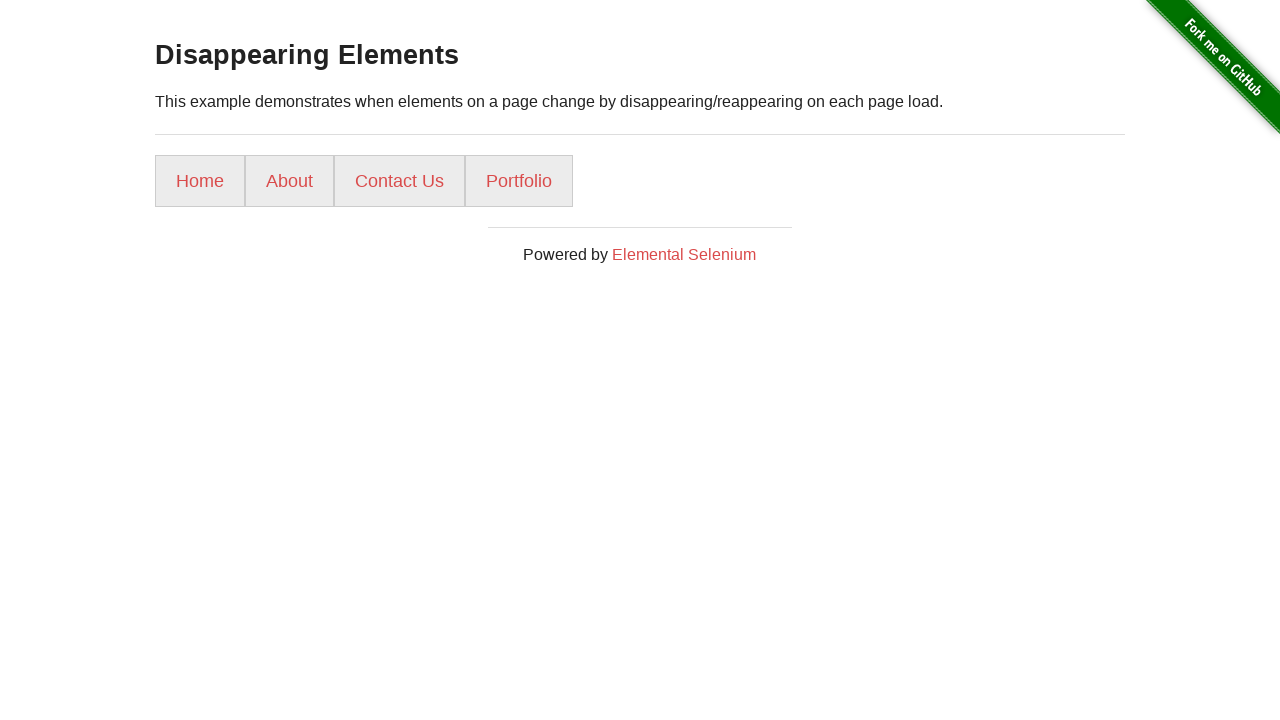

Waited for elements to load
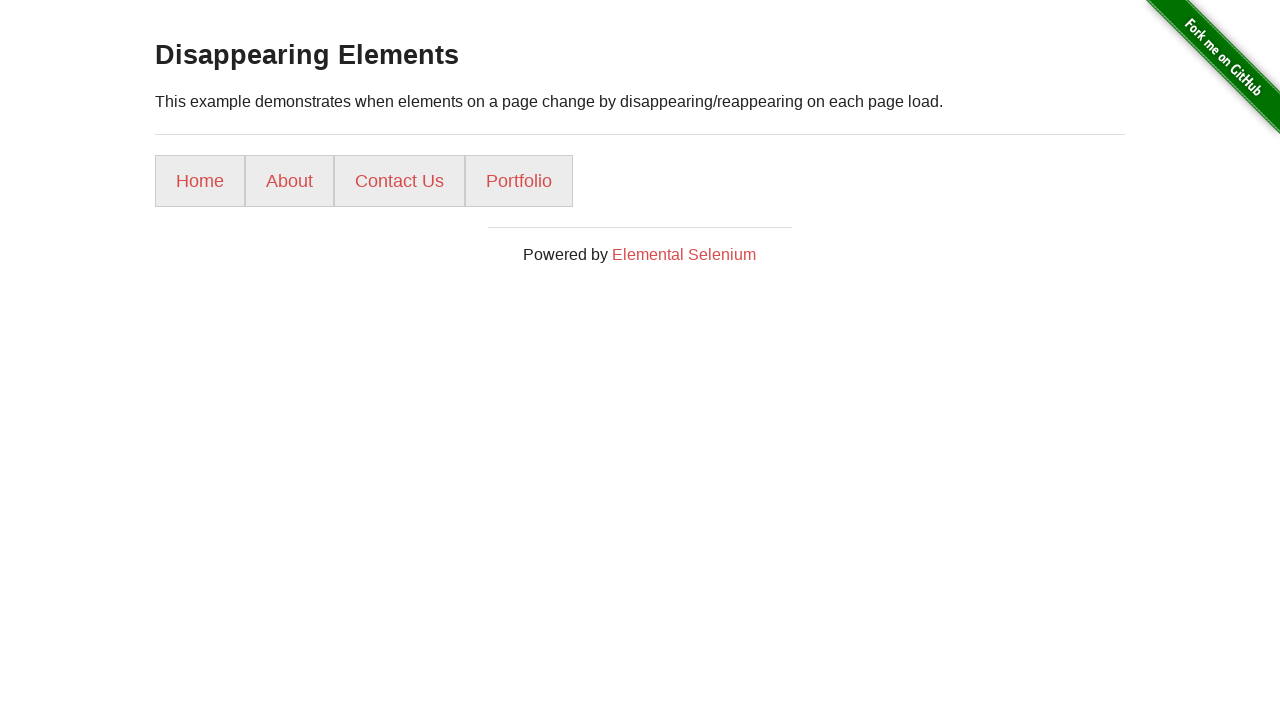

Counted initial elements: 4
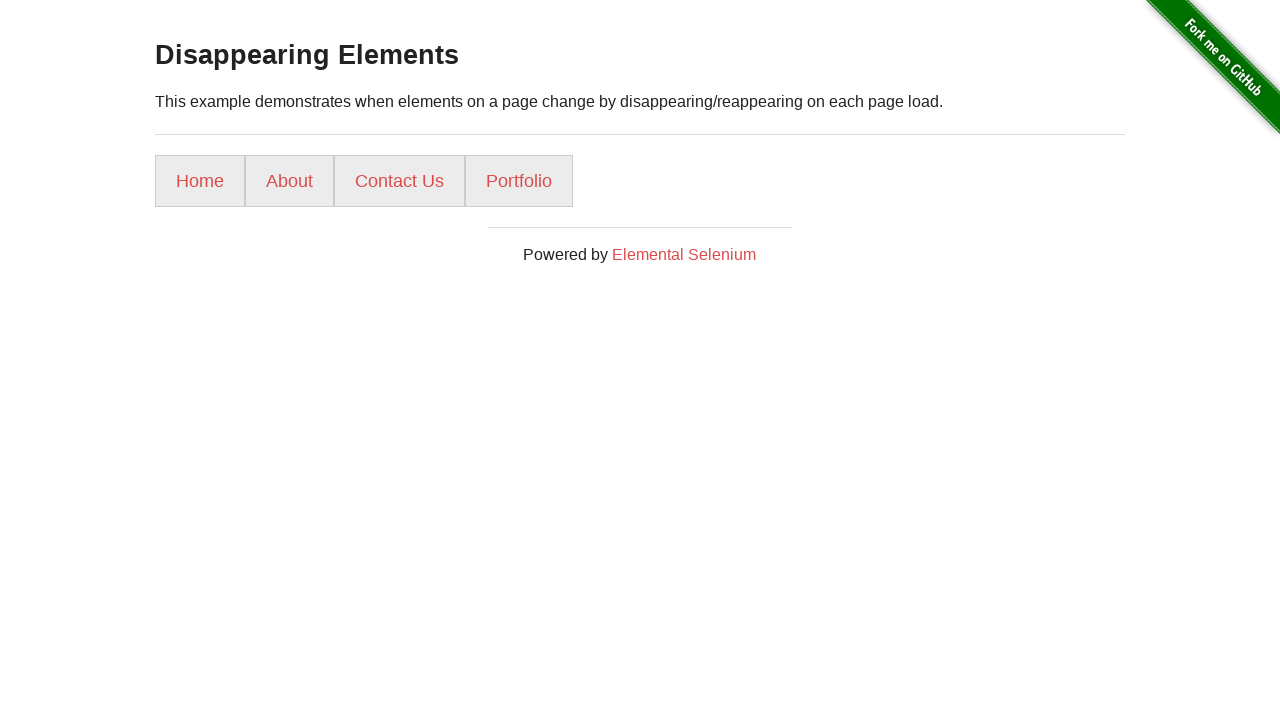

Reloaded page (attempt 1)
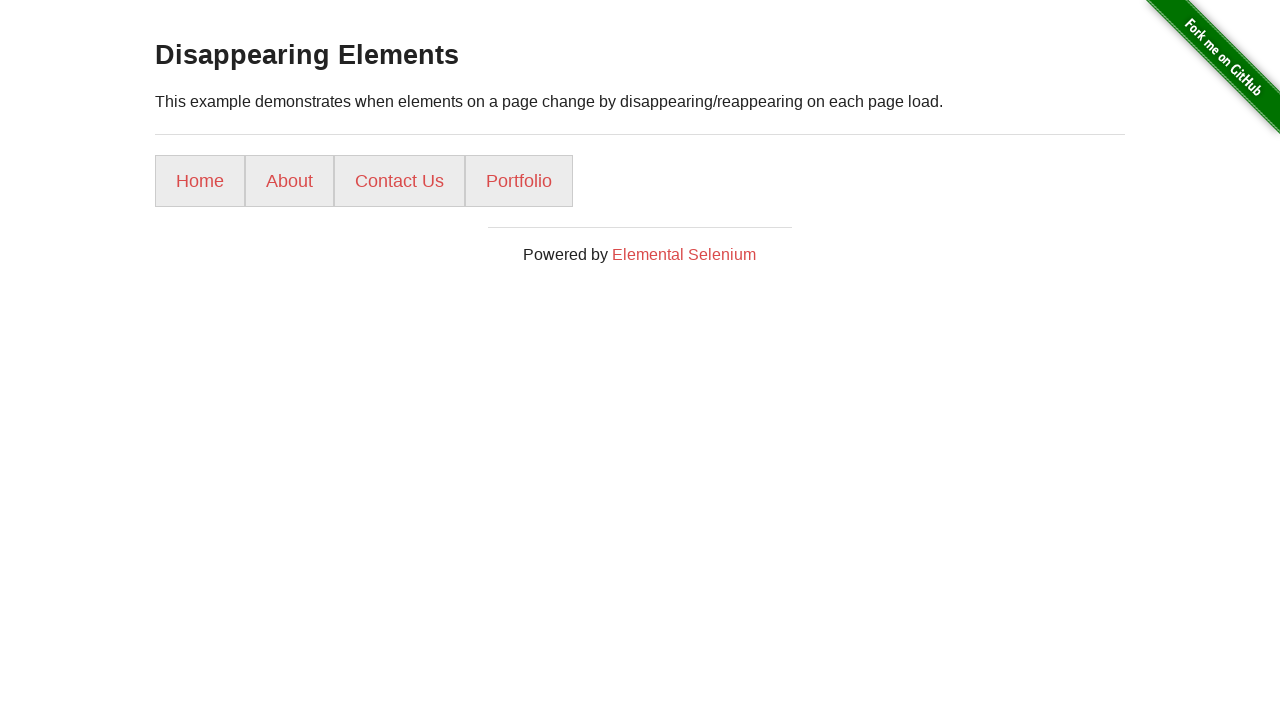

Waited for elements to load after reload
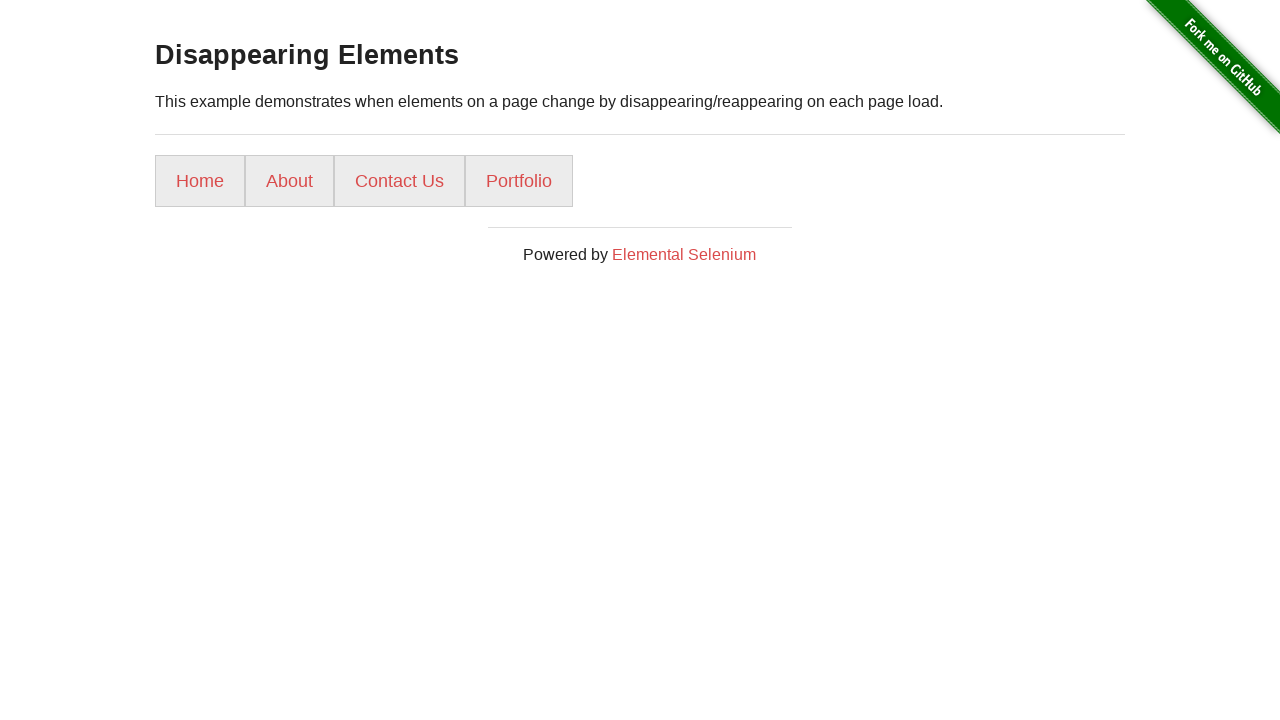

Counted current elements: 4
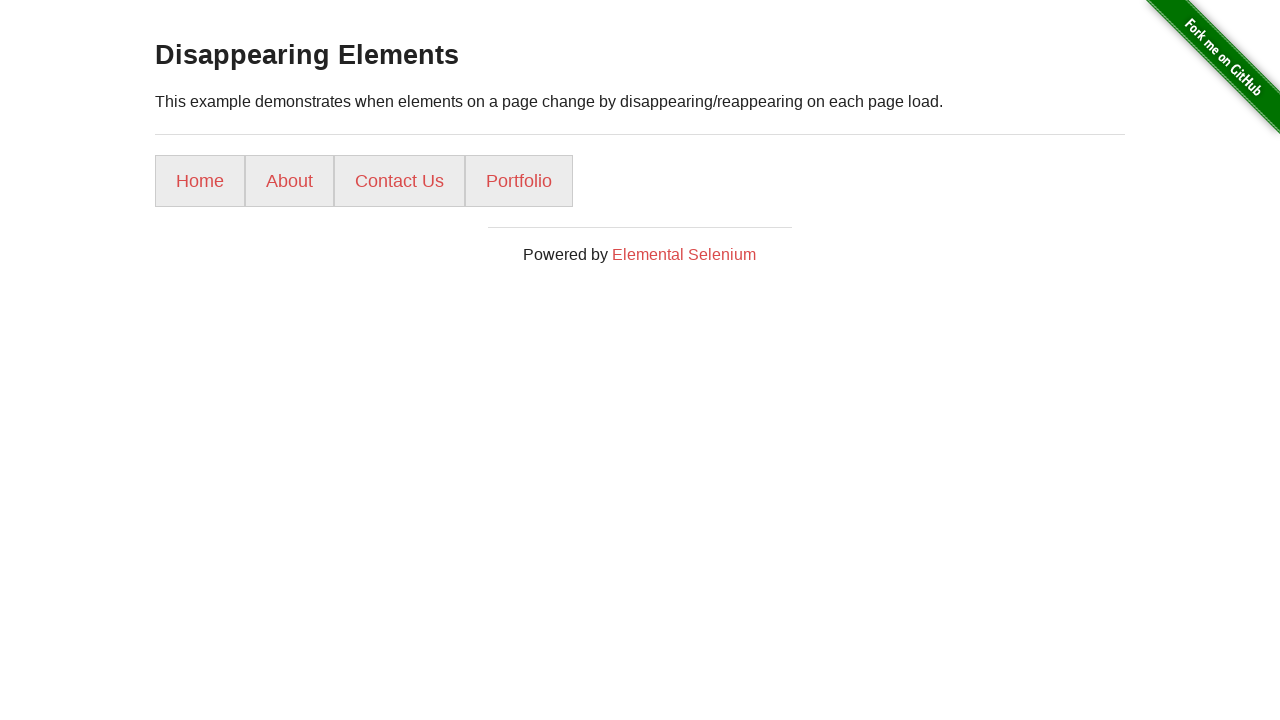

Reloaded page (attempt 2)
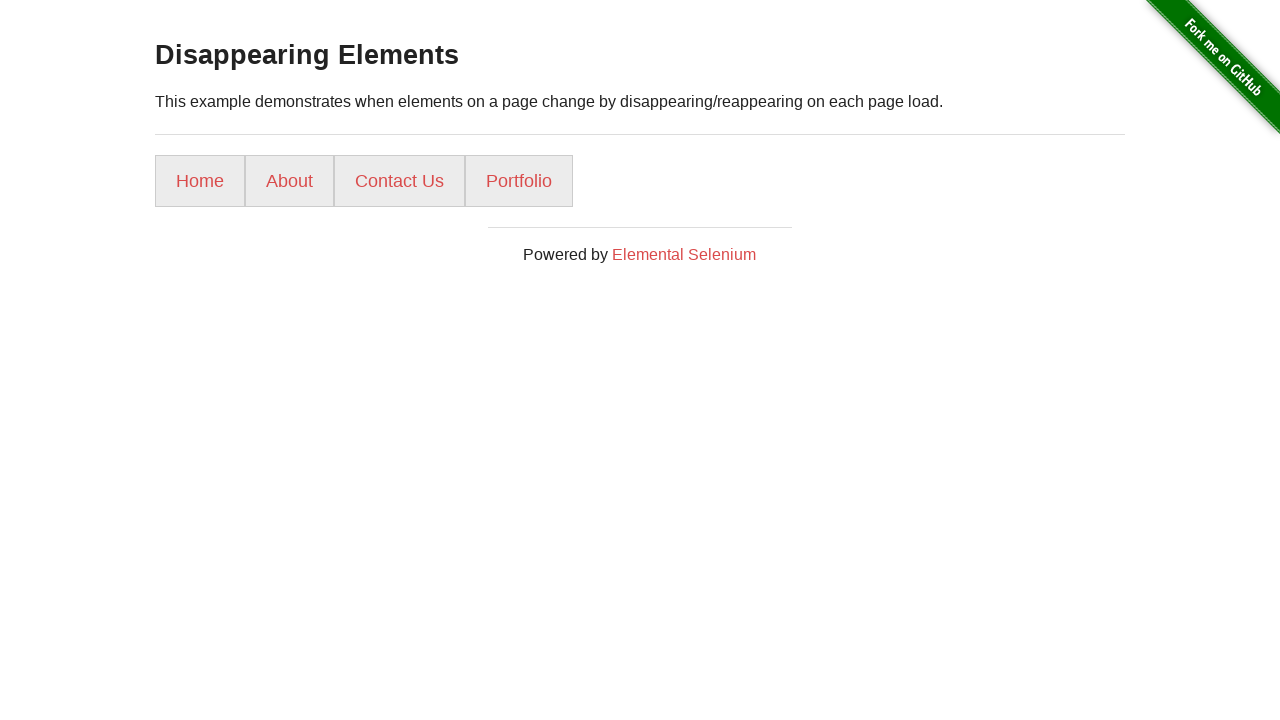

Waited for elements to load after reload
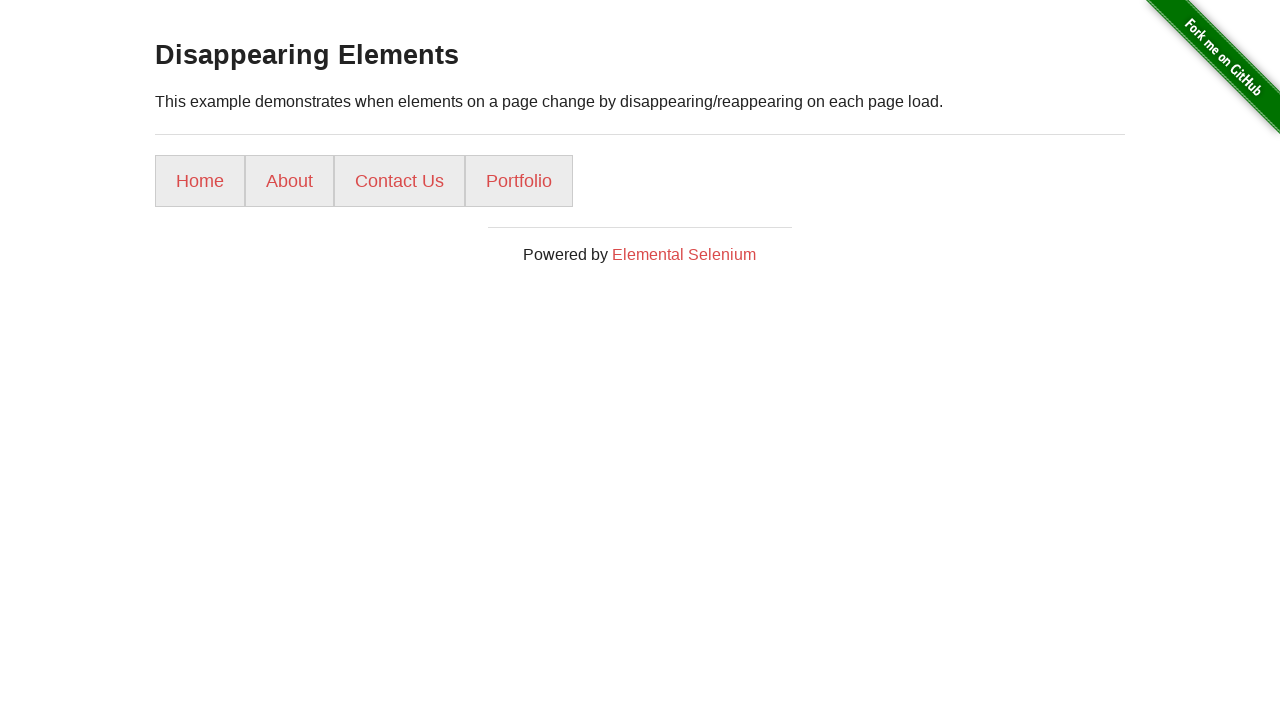

Counted current elements: 4
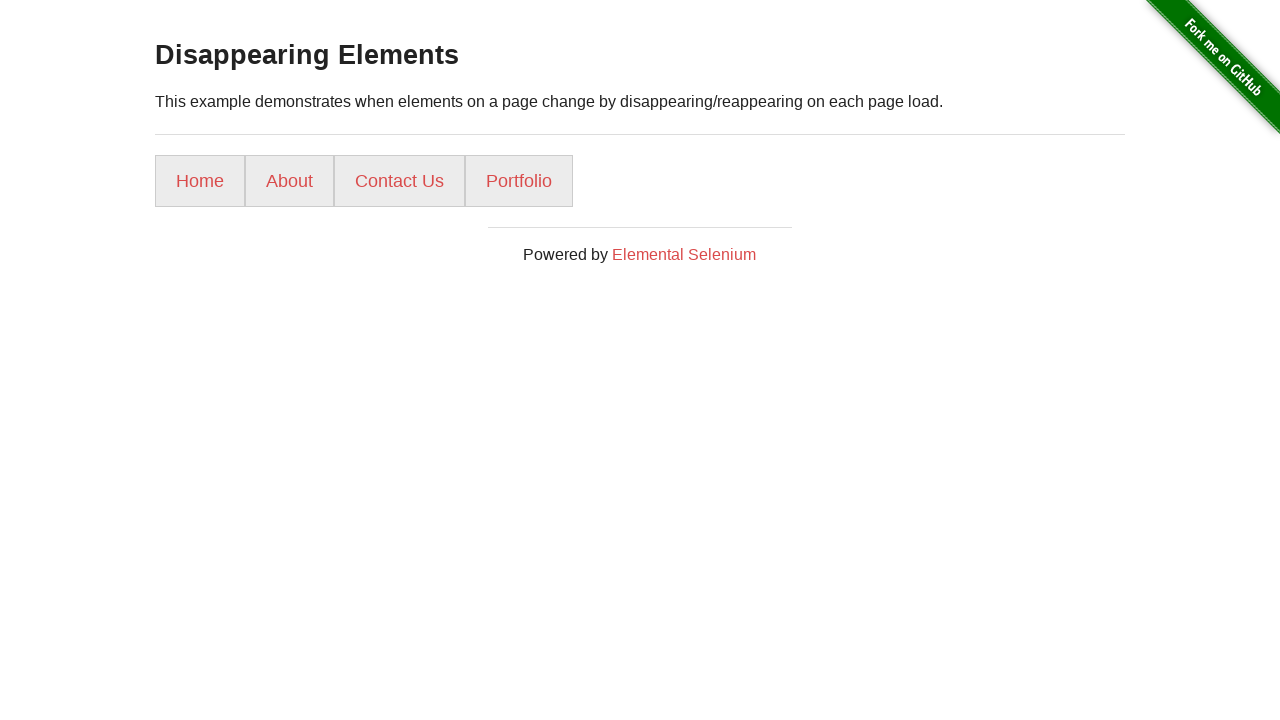

Reloaded page (attempt 3)
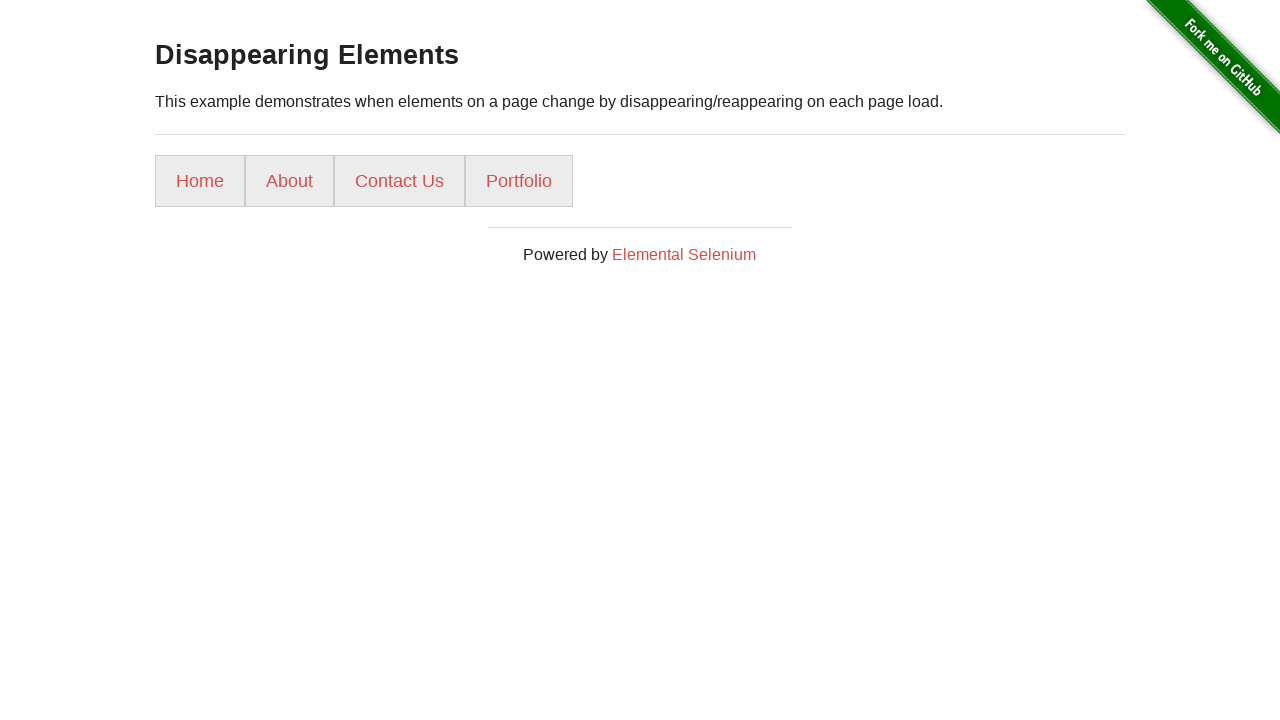

Waited for elements to load after reload
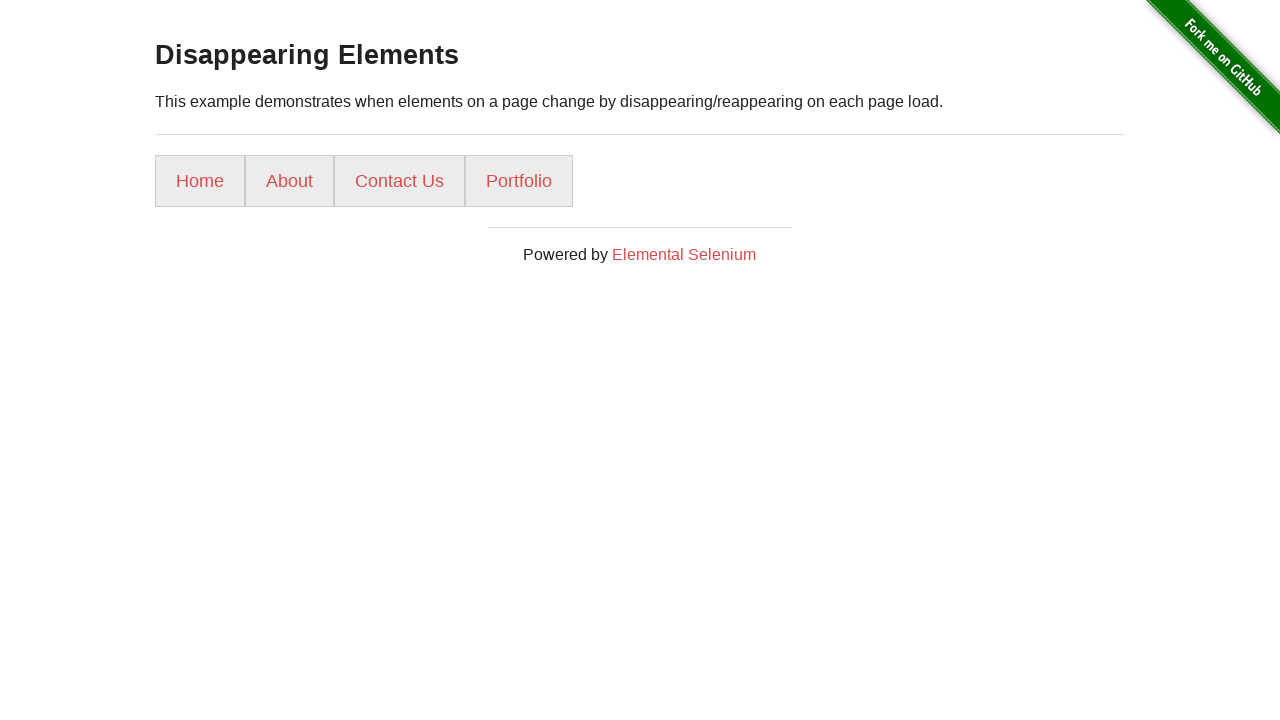

Counted current elements: 4
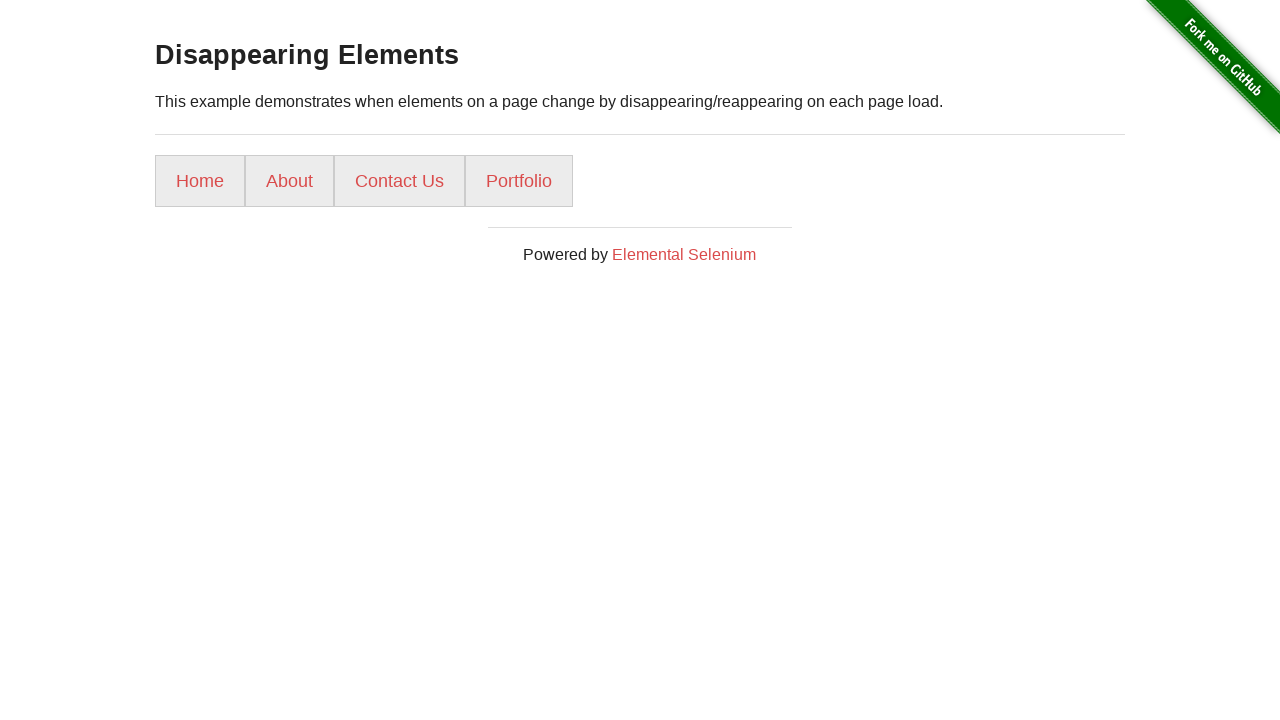

Reloaded page (attempt 4)
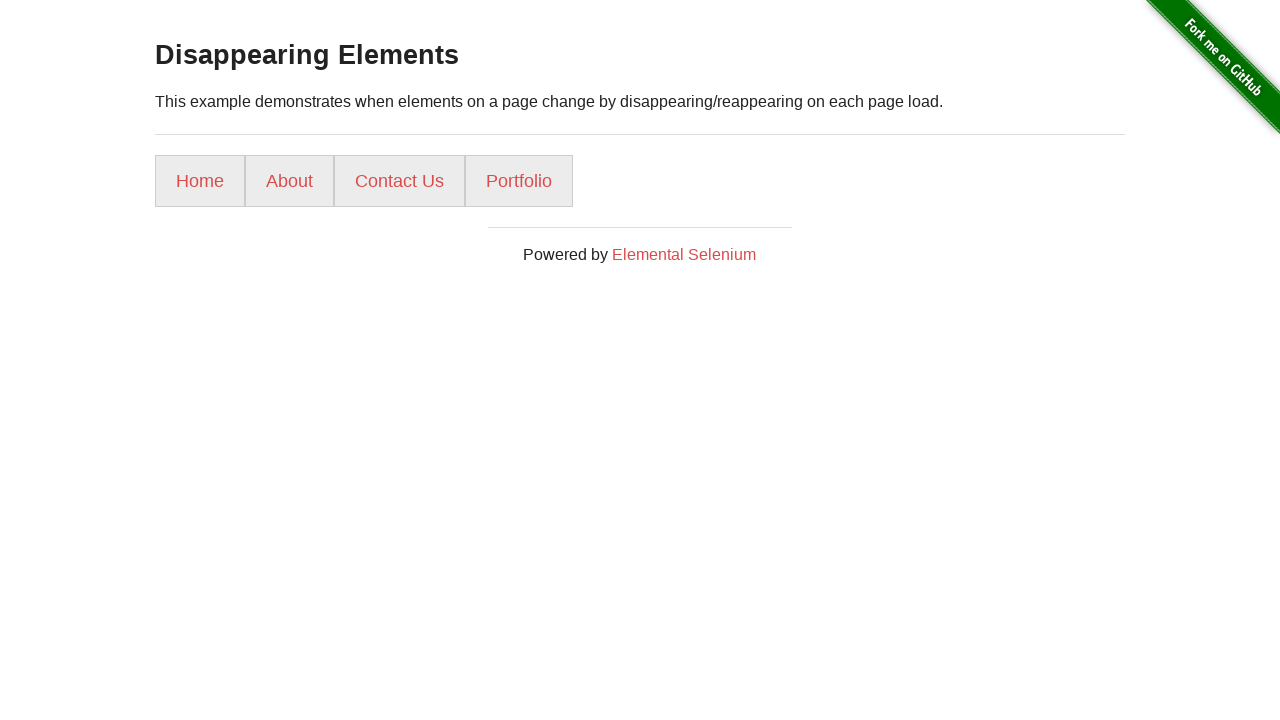

Waited for elements to load after reload
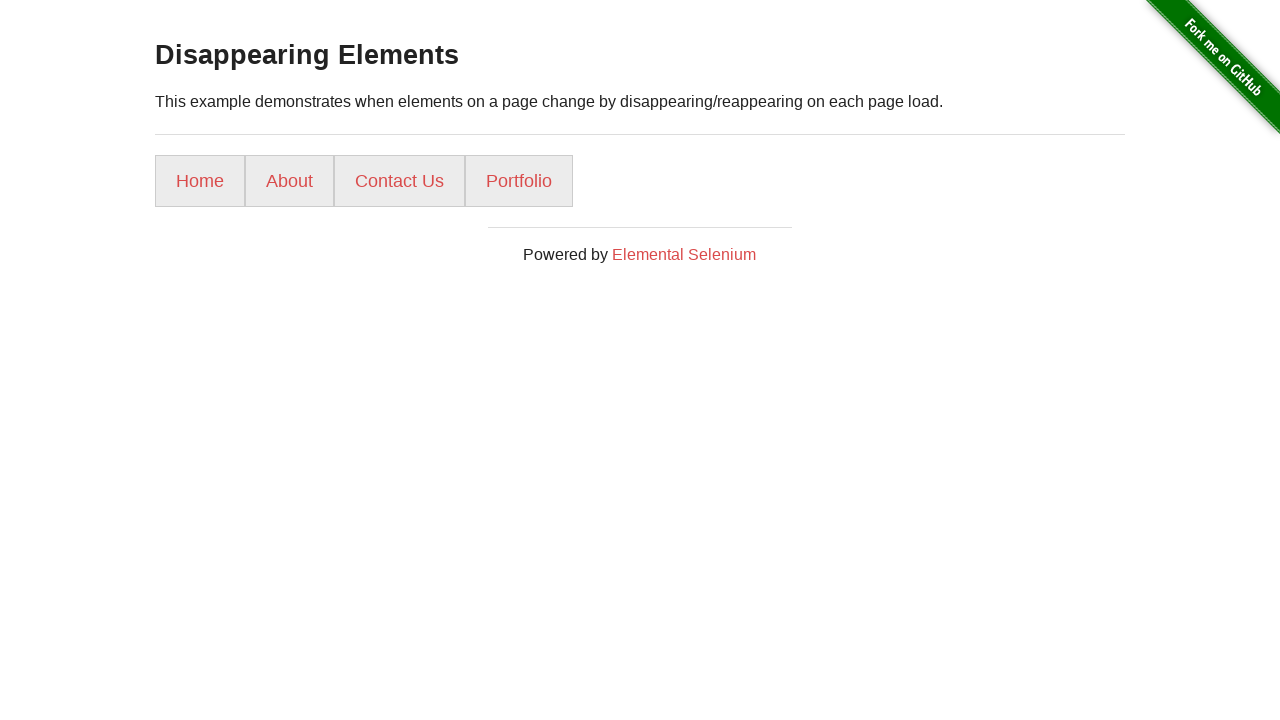

Counted current elements: 4
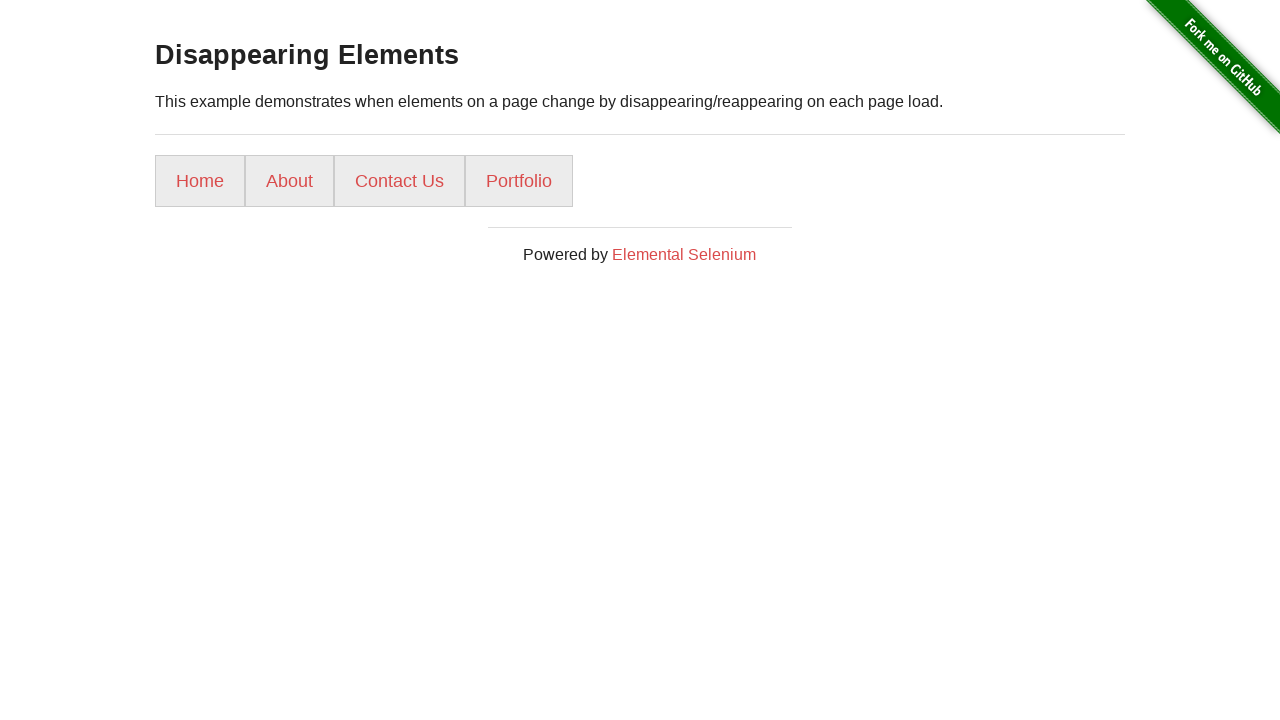

Reloaded page (attempt 5)
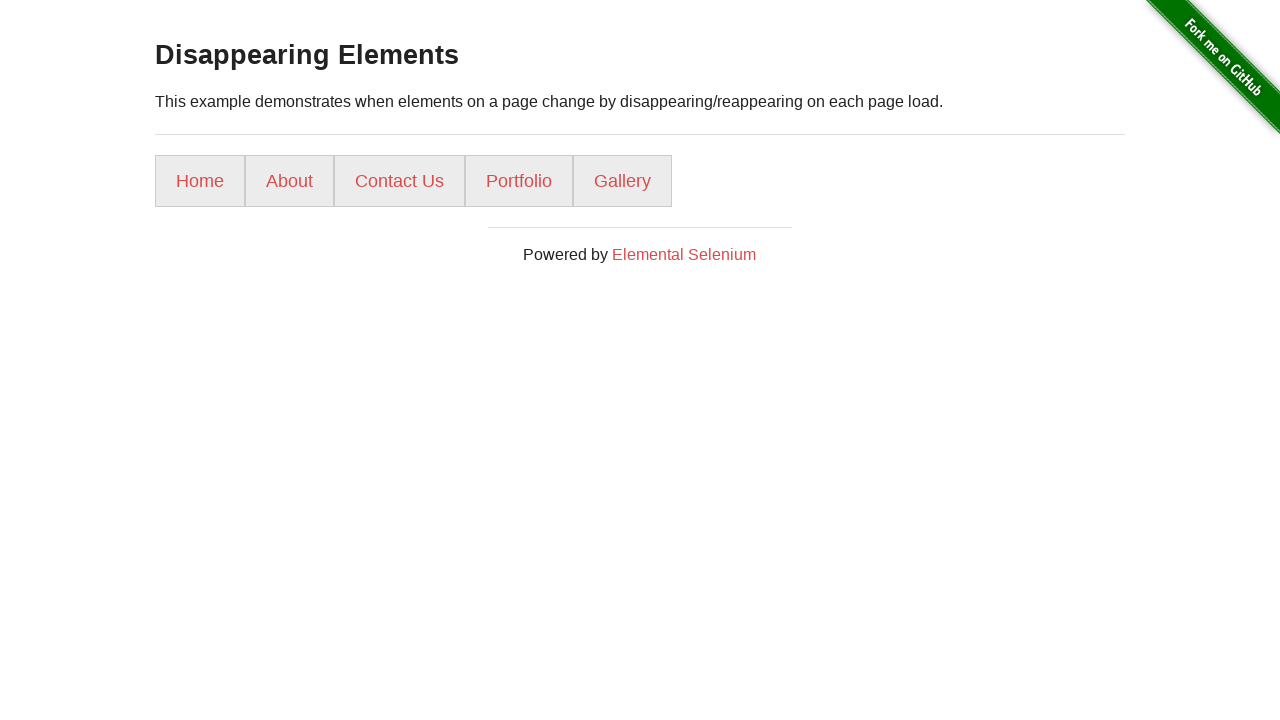

Waited for elements to load after reload
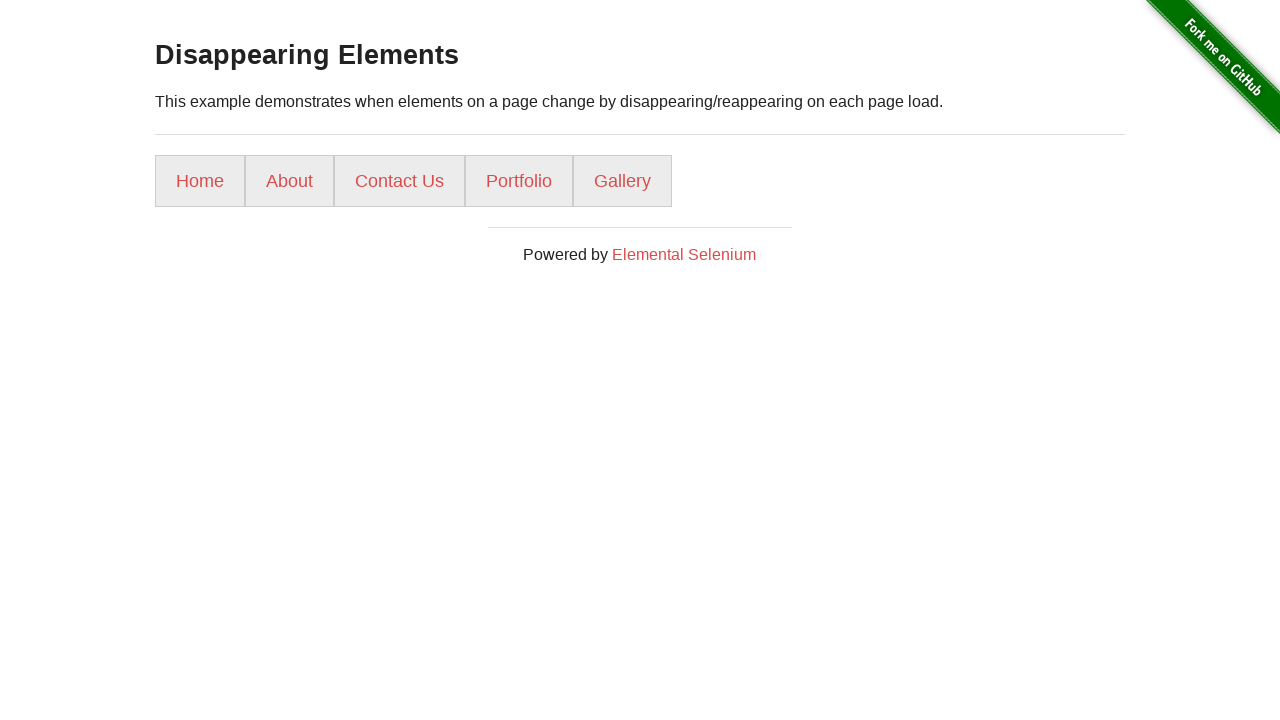

Counted current elements: 5
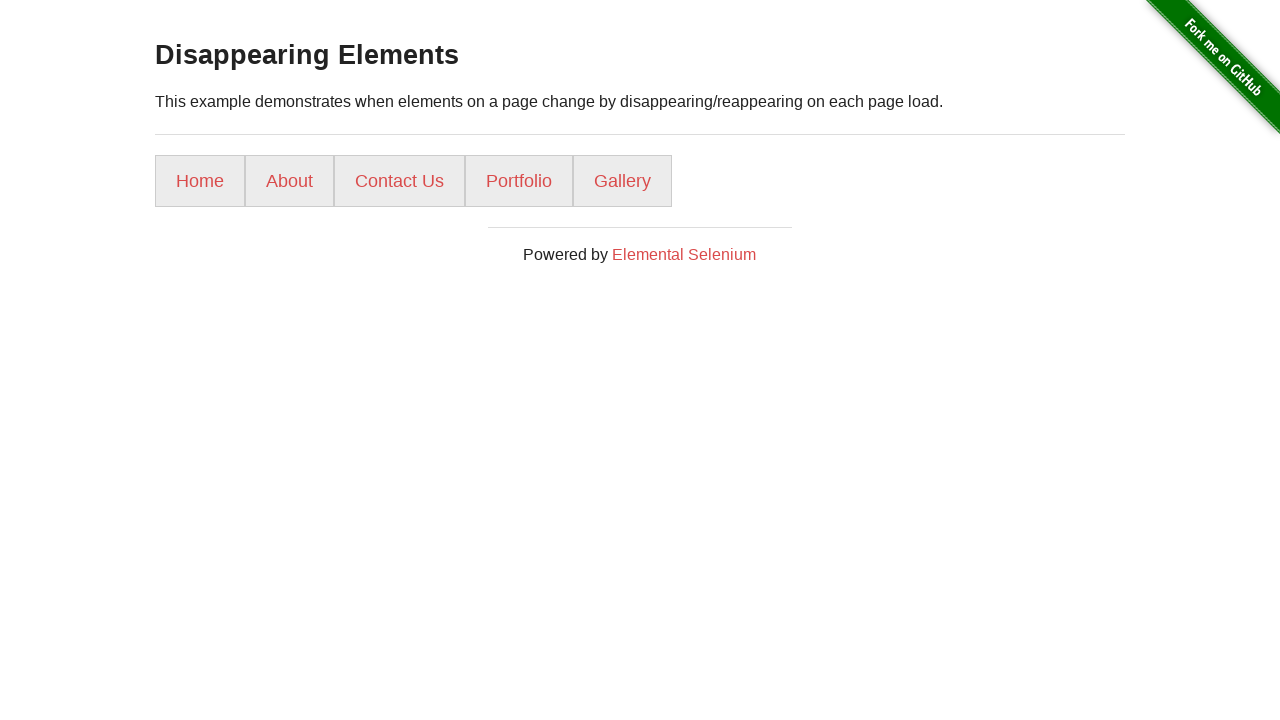

Element count changed from 4 to 5, stopping refresh loop
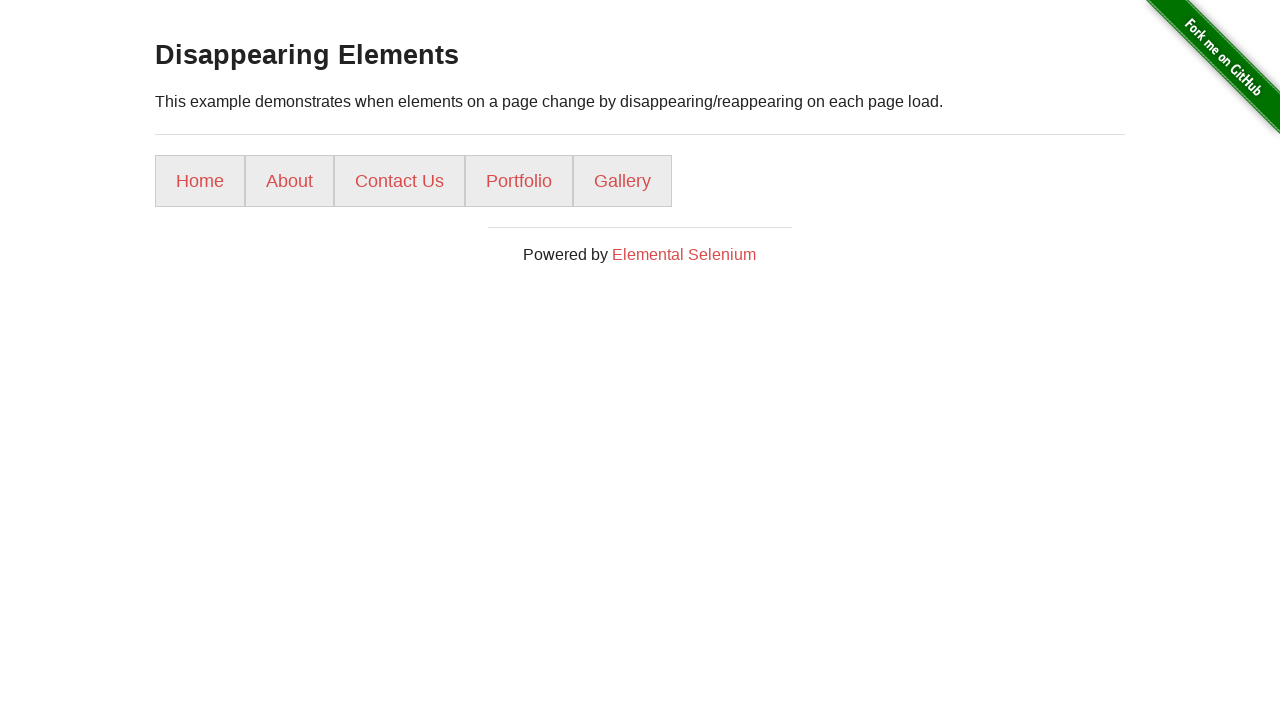

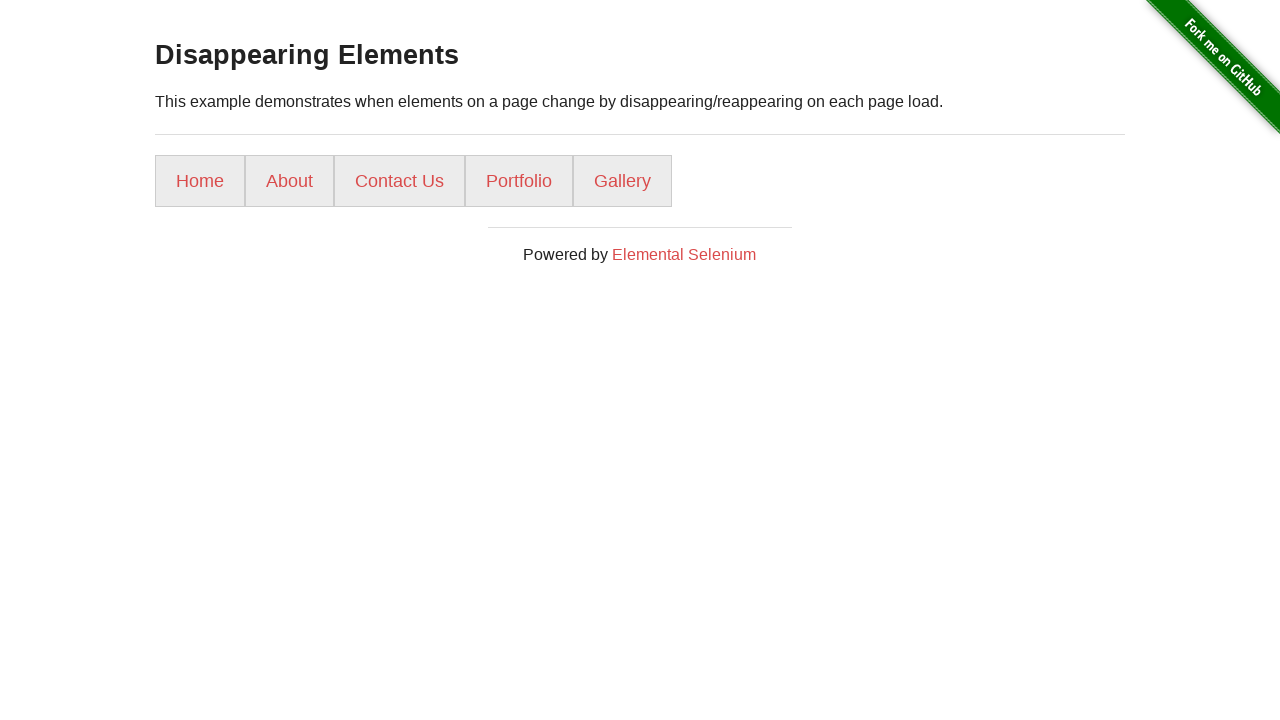